Tests that attempting to login with a username but empty password field displays the appropriate error message

Starting URL: https://www.saucedemo.com

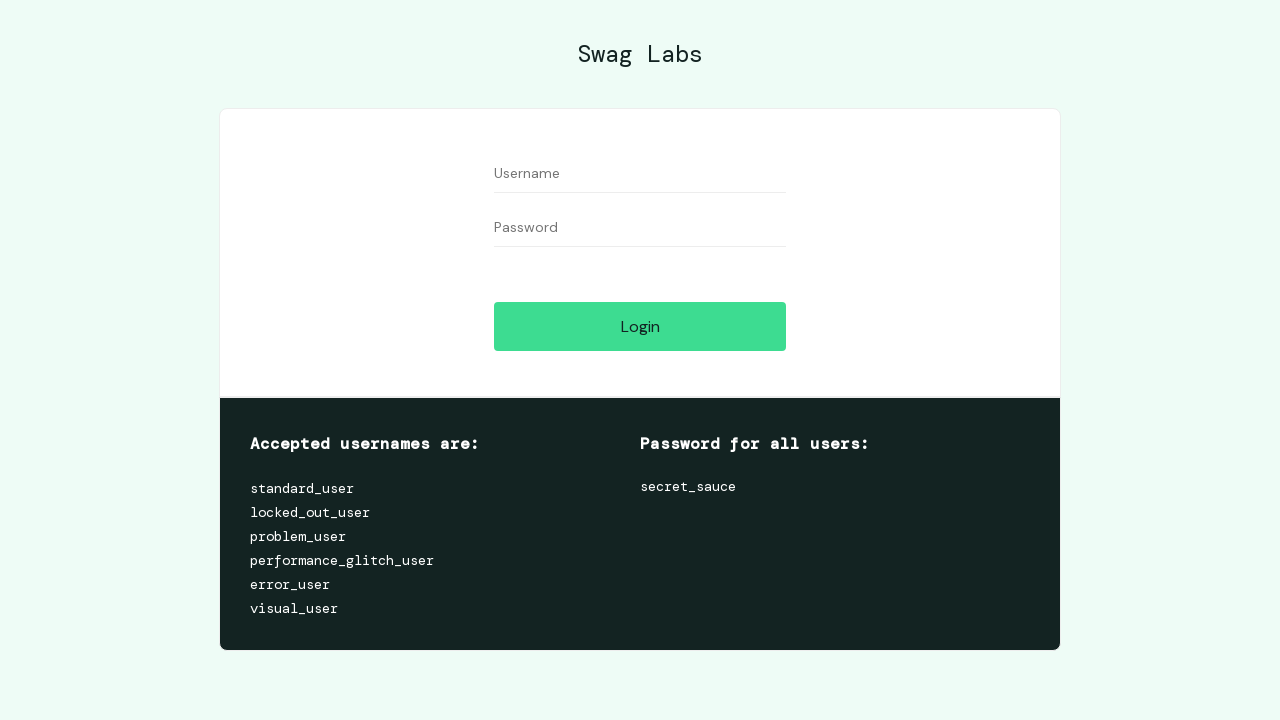

Waited for username field to be visible
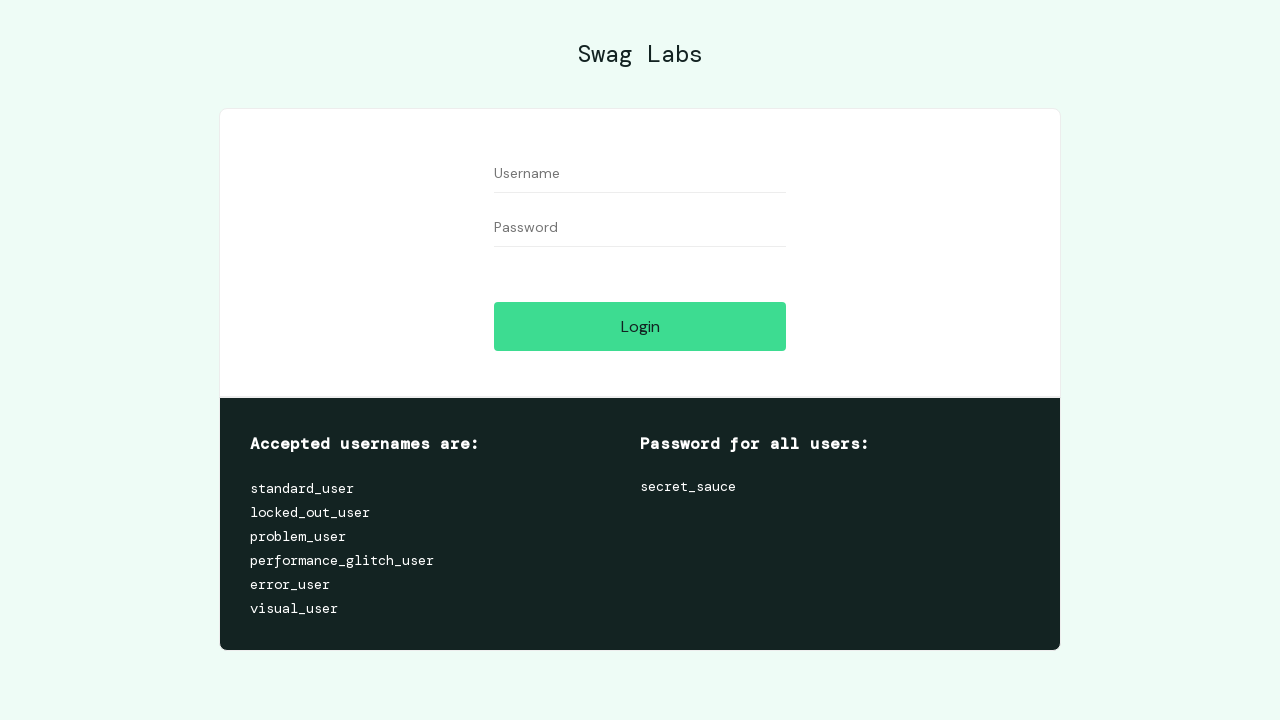

Filled username field with 'standard_user' on #user-name
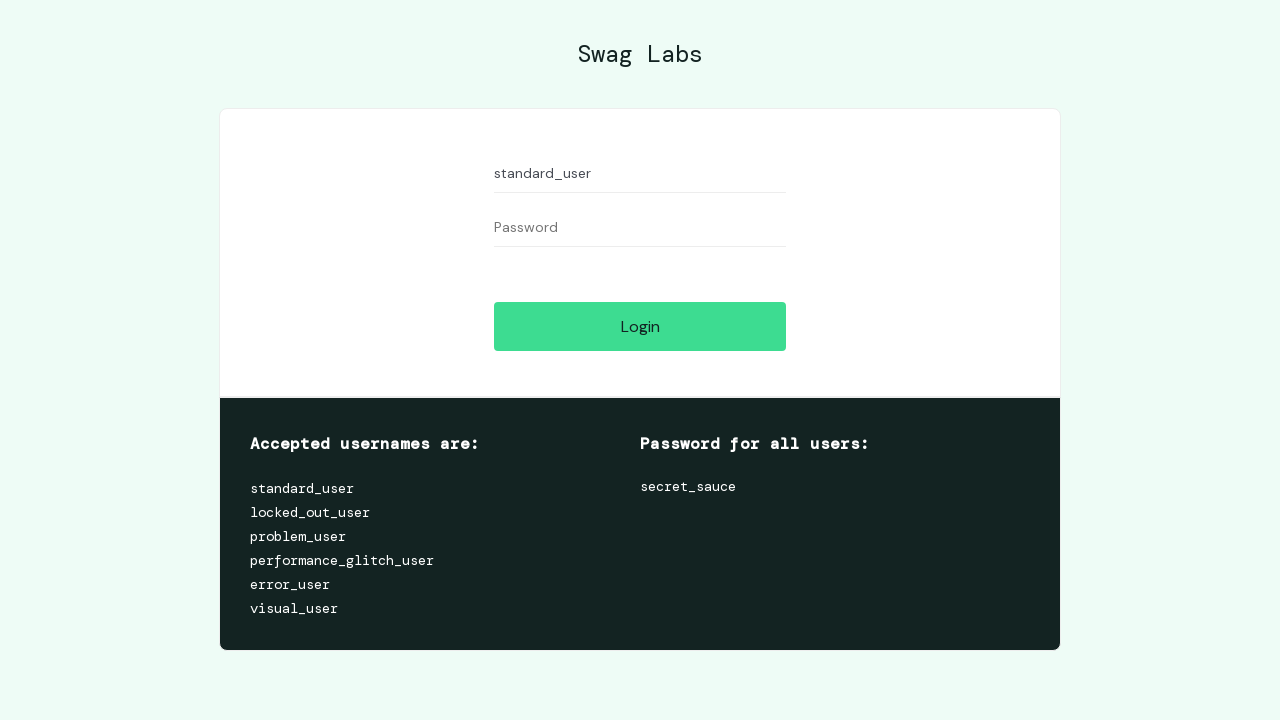

Left password field empty on #password
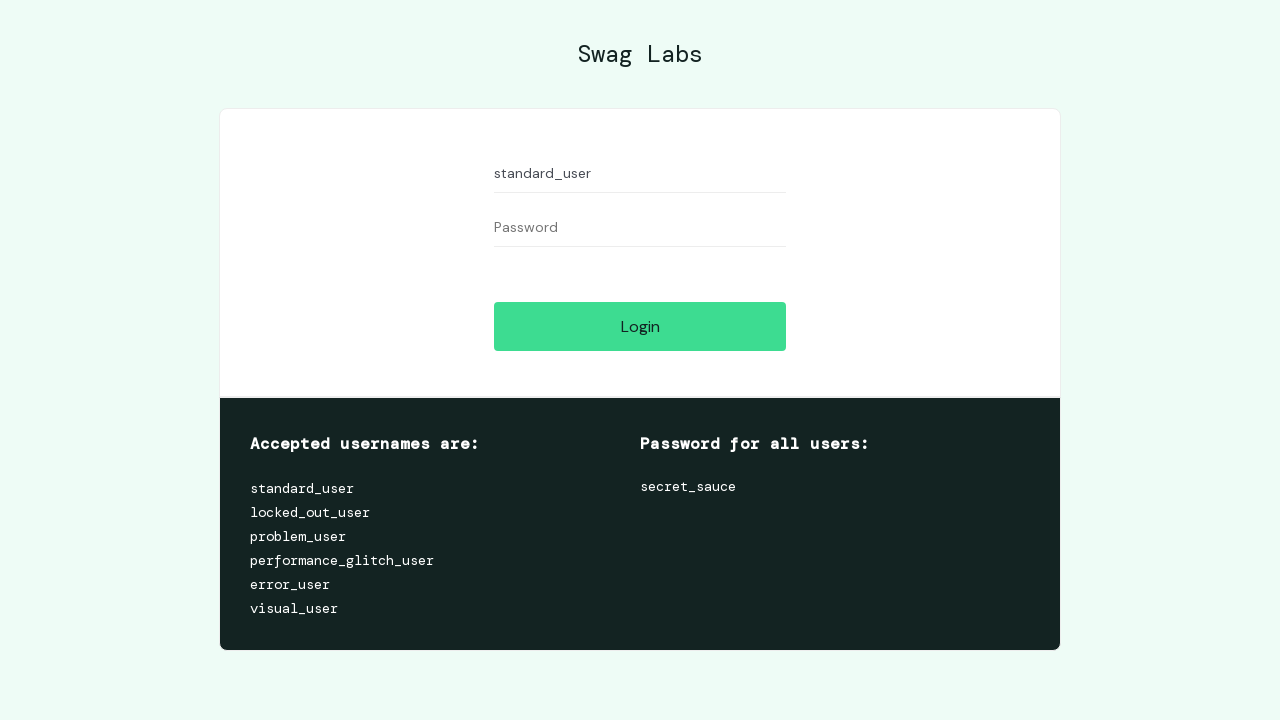

Clicked login button at (640, 326) on #login-button
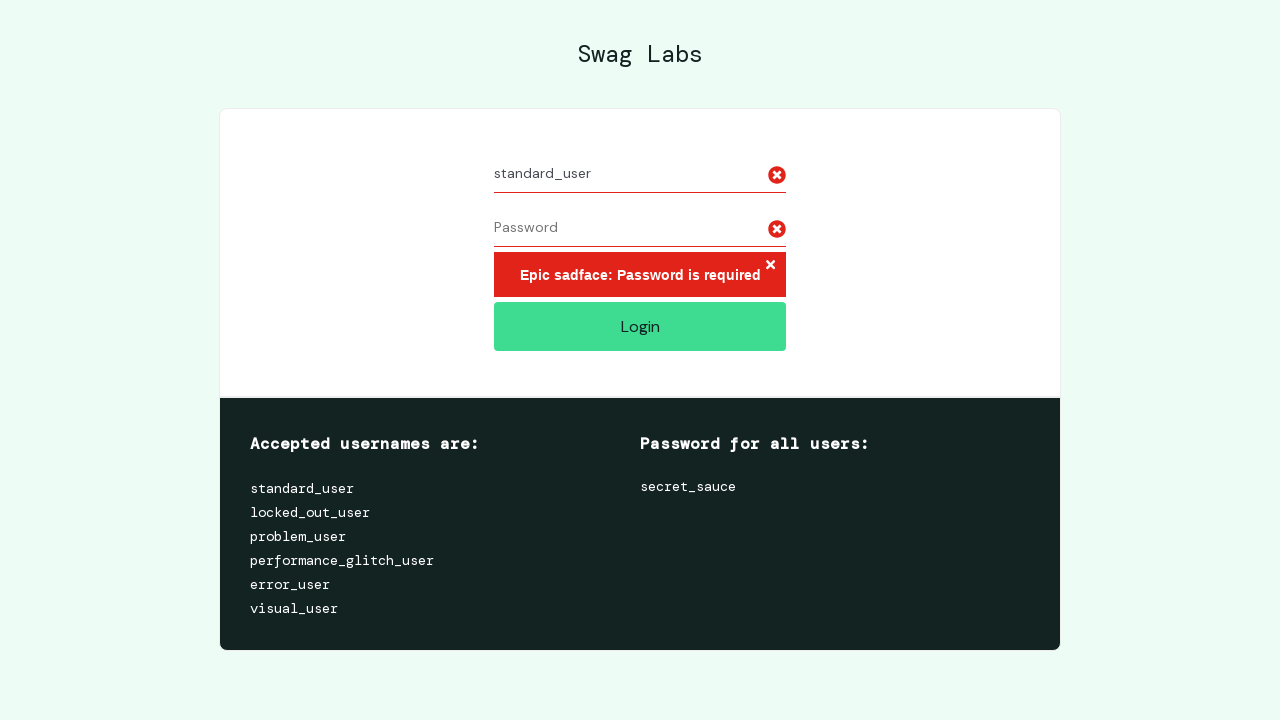

Located error message container
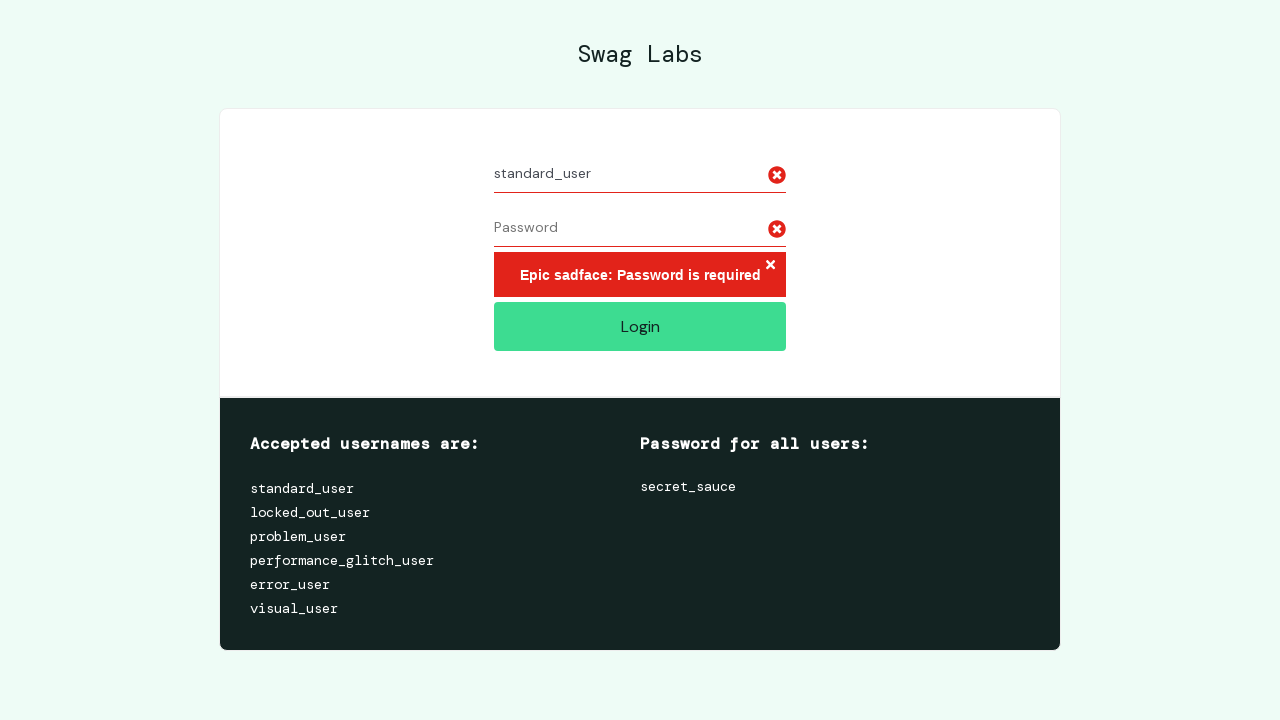

Verified error message 'Epic sadface: Password is required' is displayed
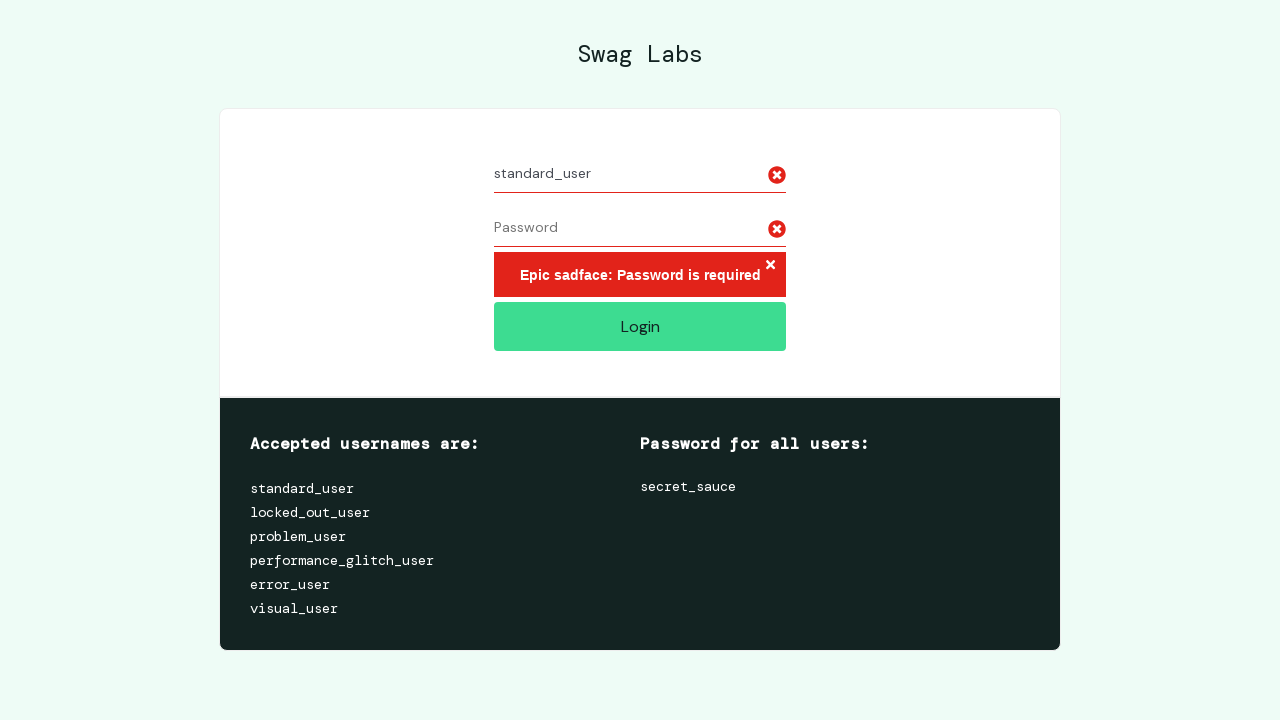

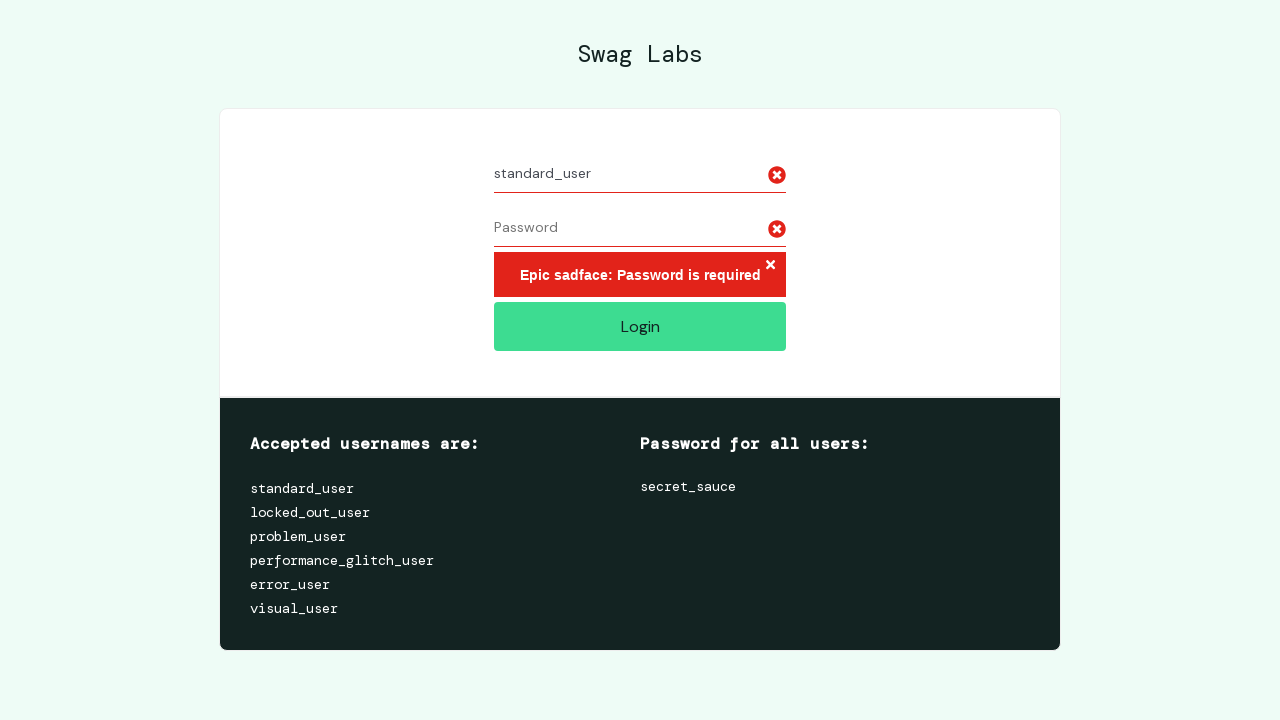